Tests the add elements functionality by clicking the "Add Element" button once

Starting URL: https://the-internet.herokuapp.com/add_remove_elements/

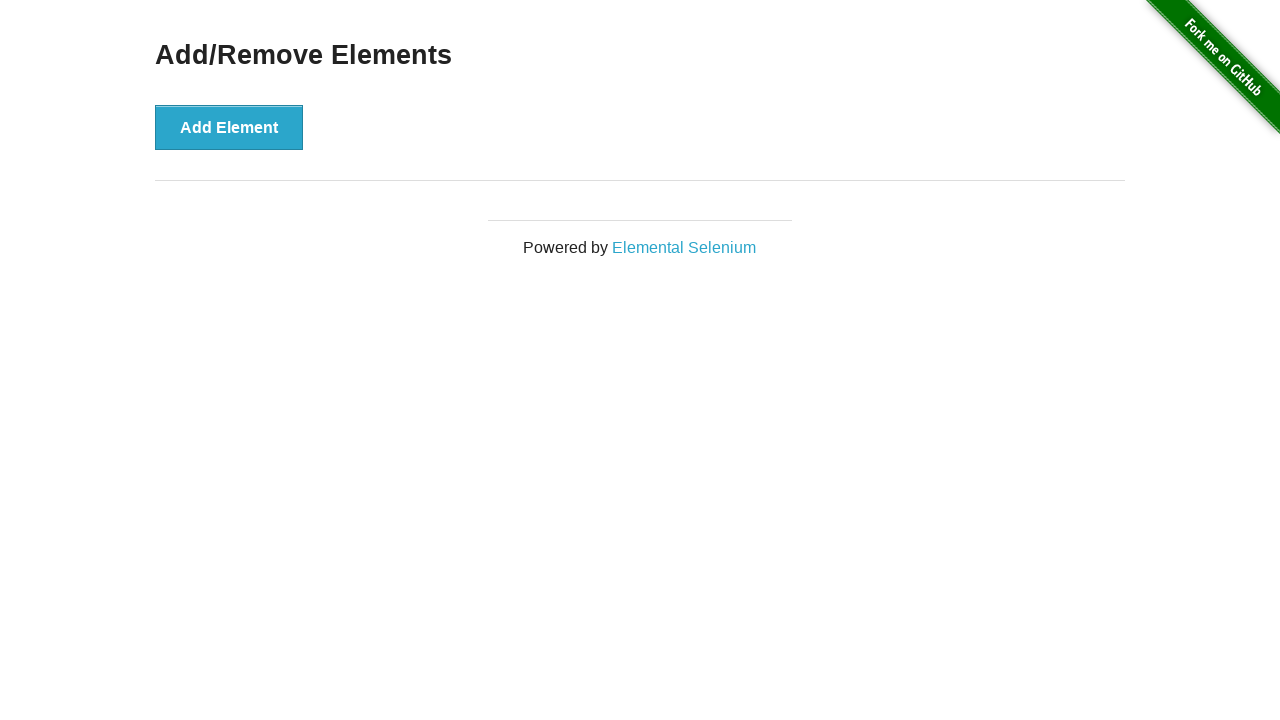

Clicked the Add Element button at (229, 127) on button
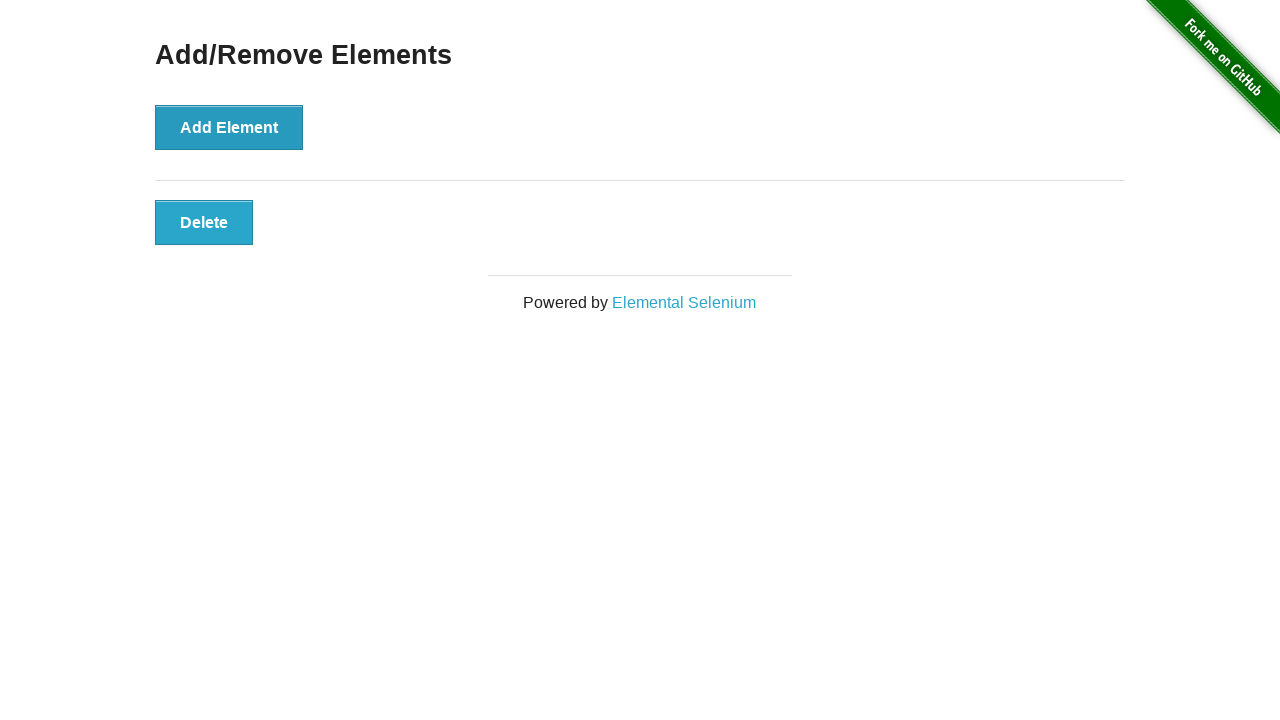

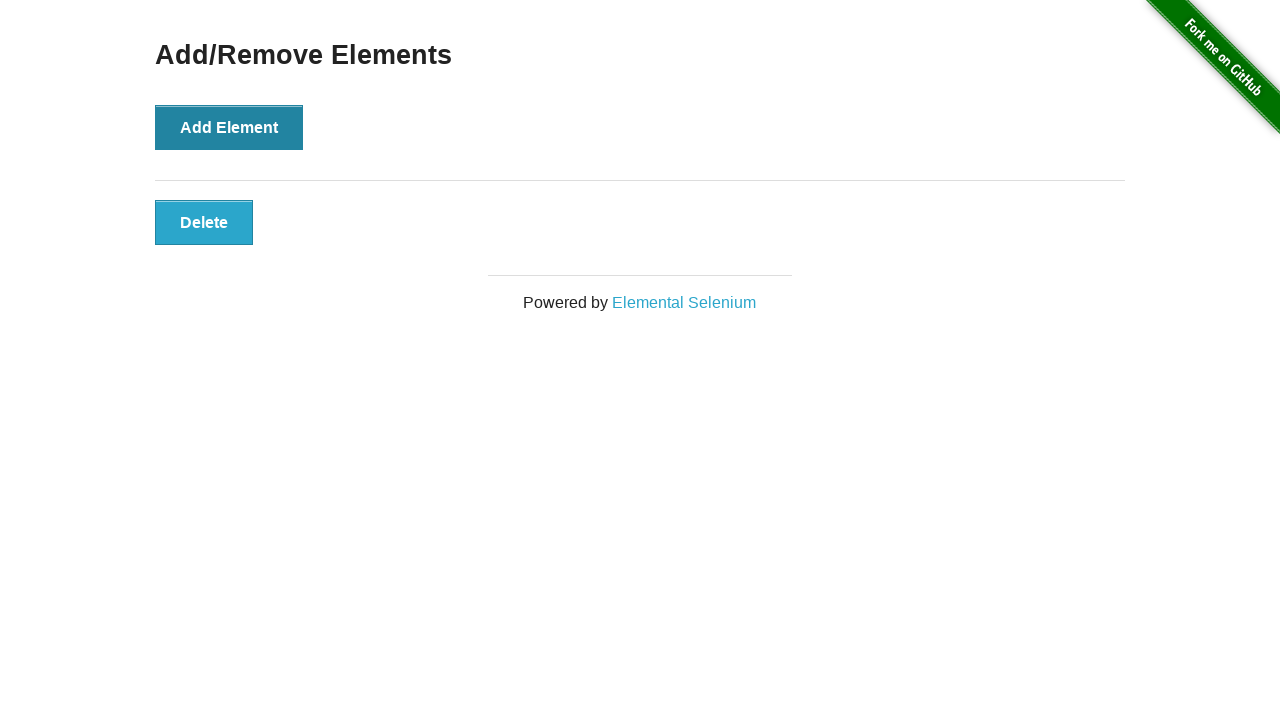